Tests drag and drop functionality on jQueryUI demo page by dragging a source element and dropping it onto a target element within an iframe

Starting URL: https://jqueryui.com/droppable/

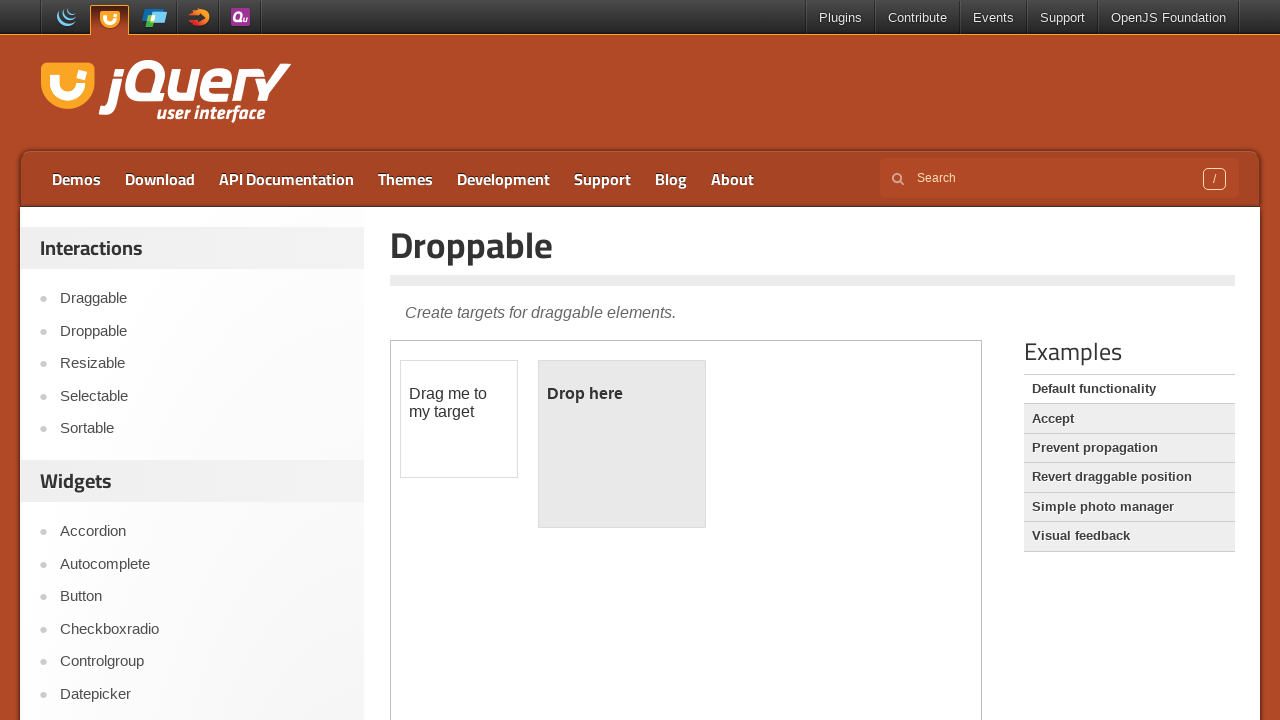

Located the iframe containing the drag-drop demo
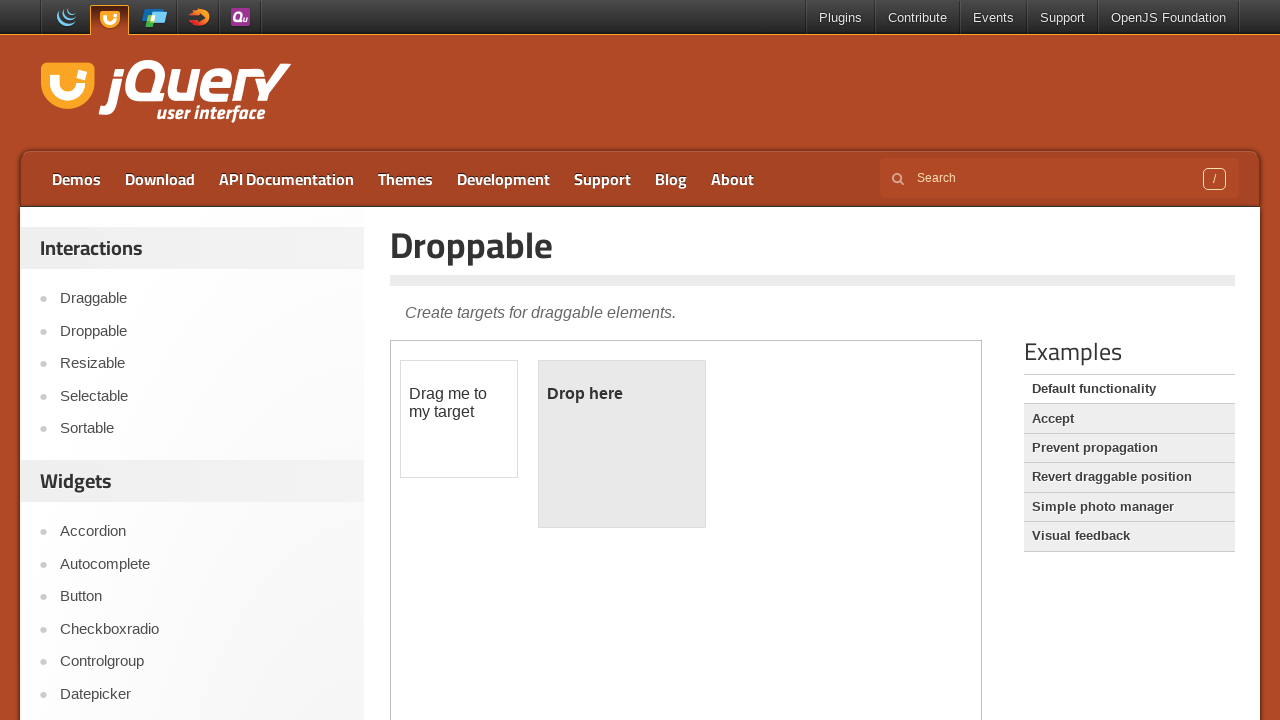

Located the draggable source element within the iframe
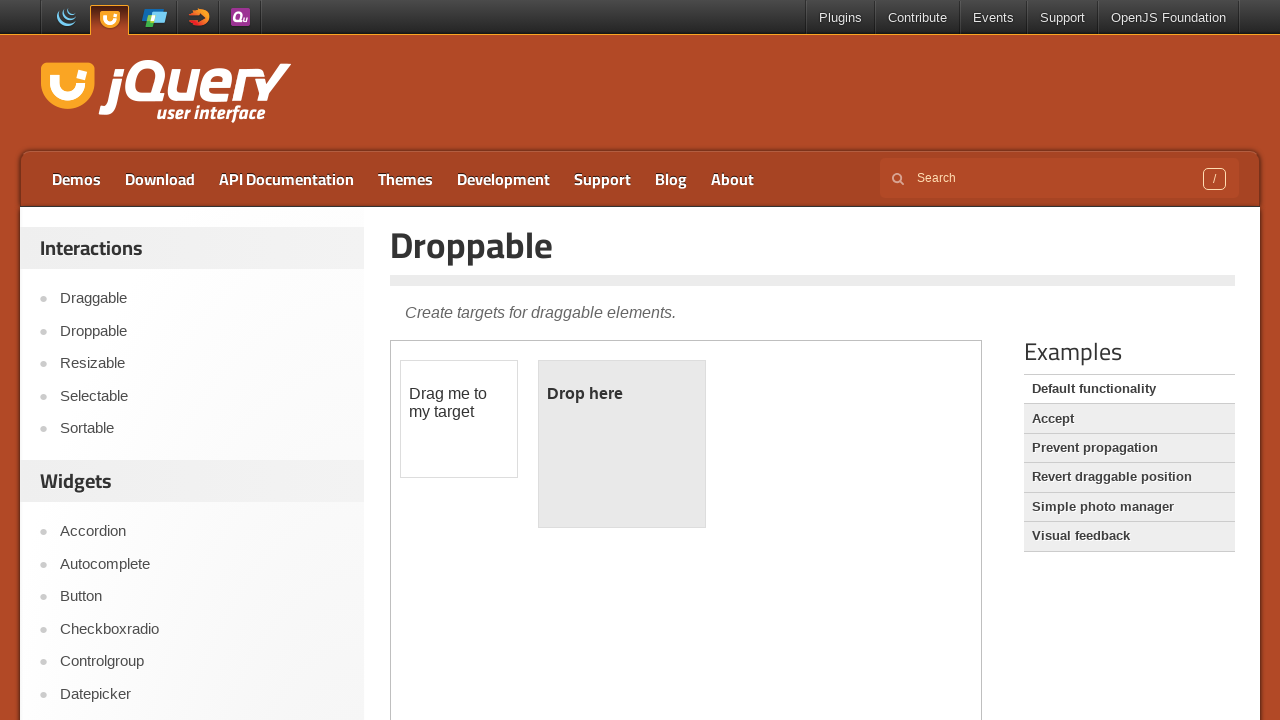

Located the droppable target element within the iframe
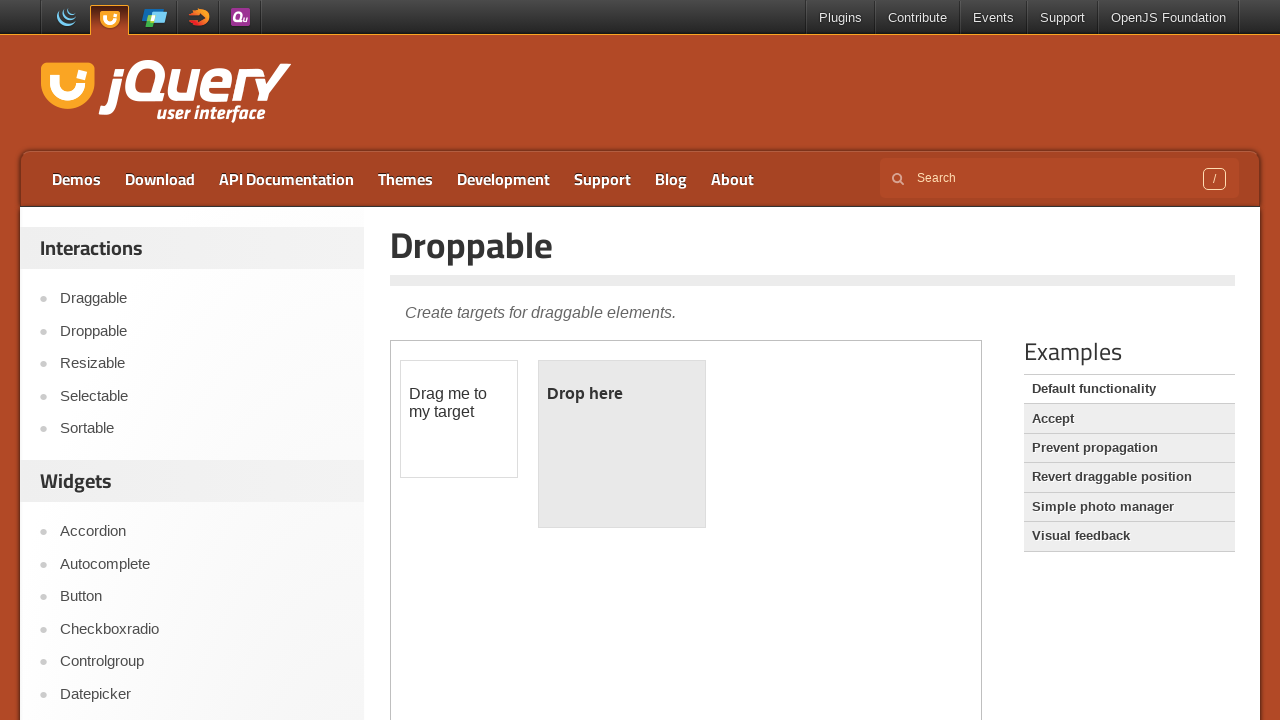

Dragged the source element and dropped it onto the target element at (622, 444)
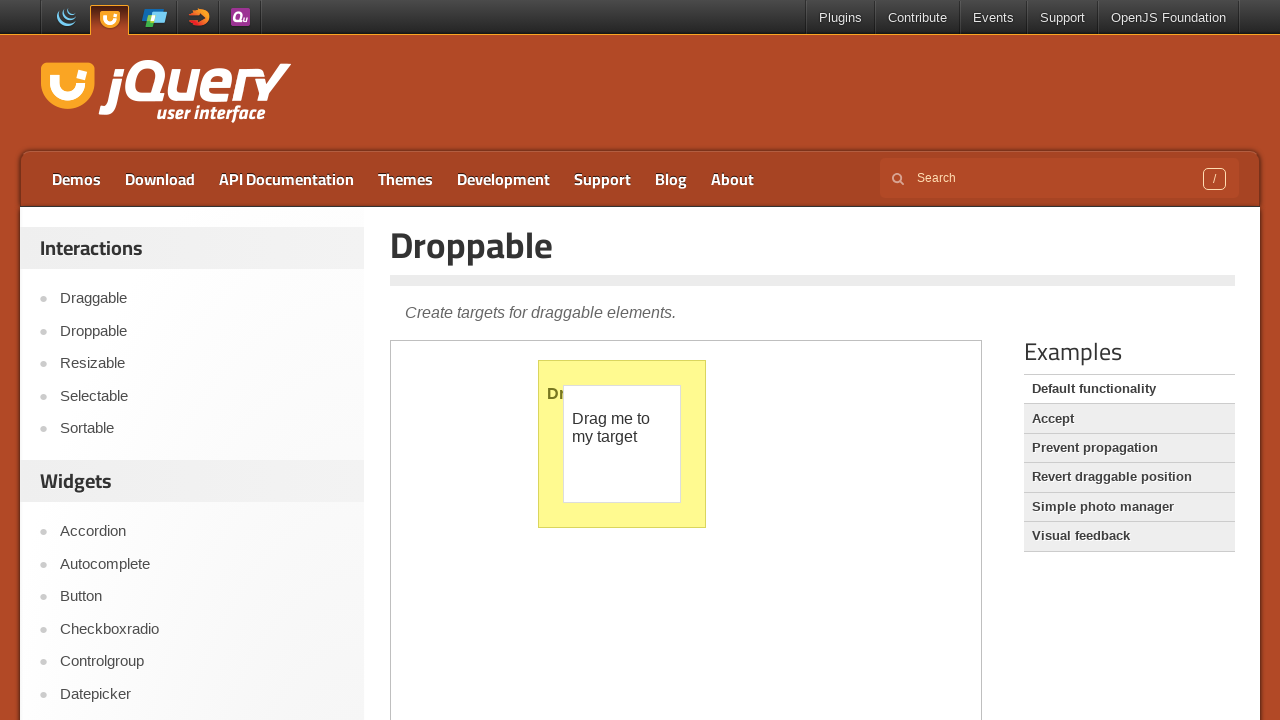

Verified that the drop was successful - droppable element paragraph is now visible
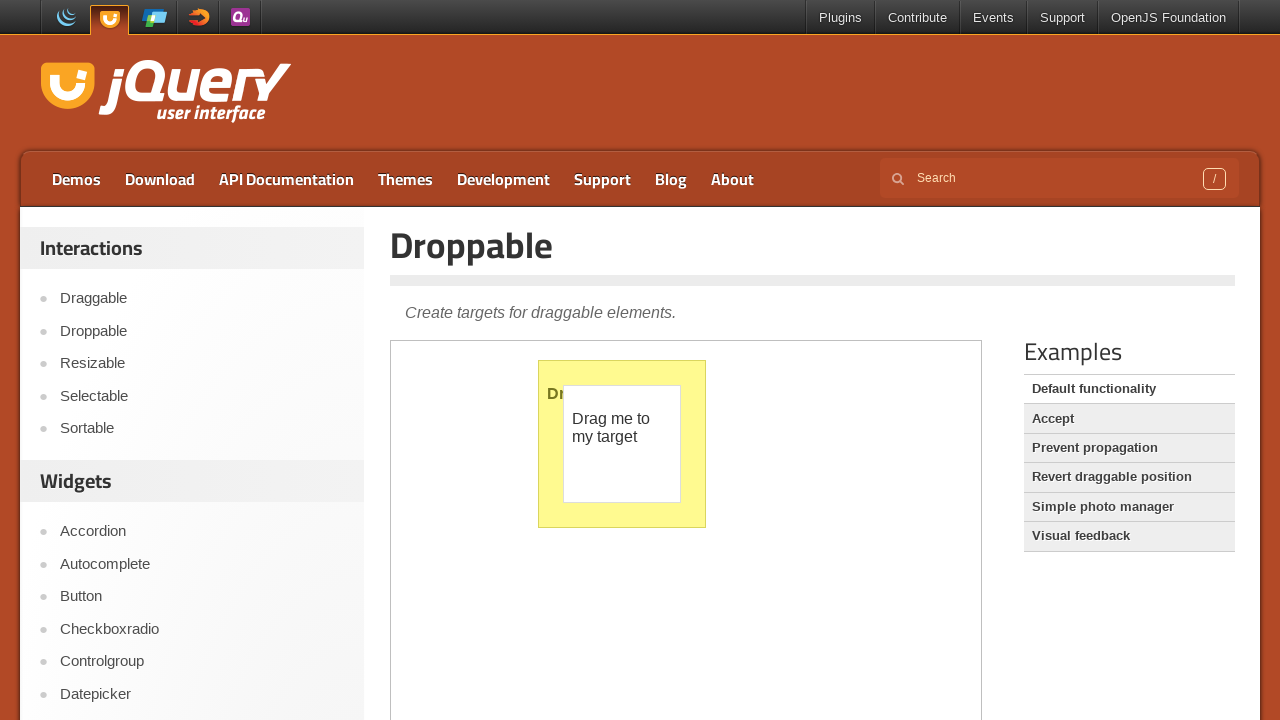

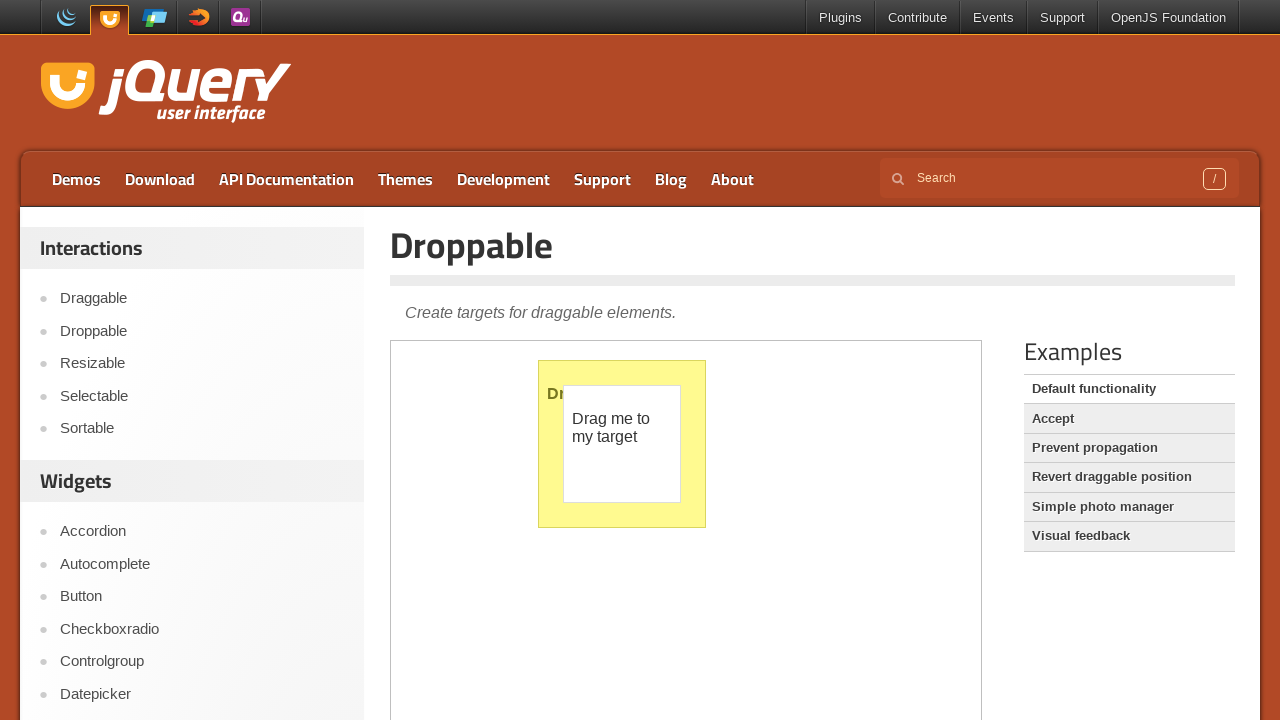